Tests jQuery UI custom dropdown by clicking to open it, selecting a specific item (number 19), and verifying the selection

Starting URL: http://jqueryui.com/resources/demos/selectmenu/default.html

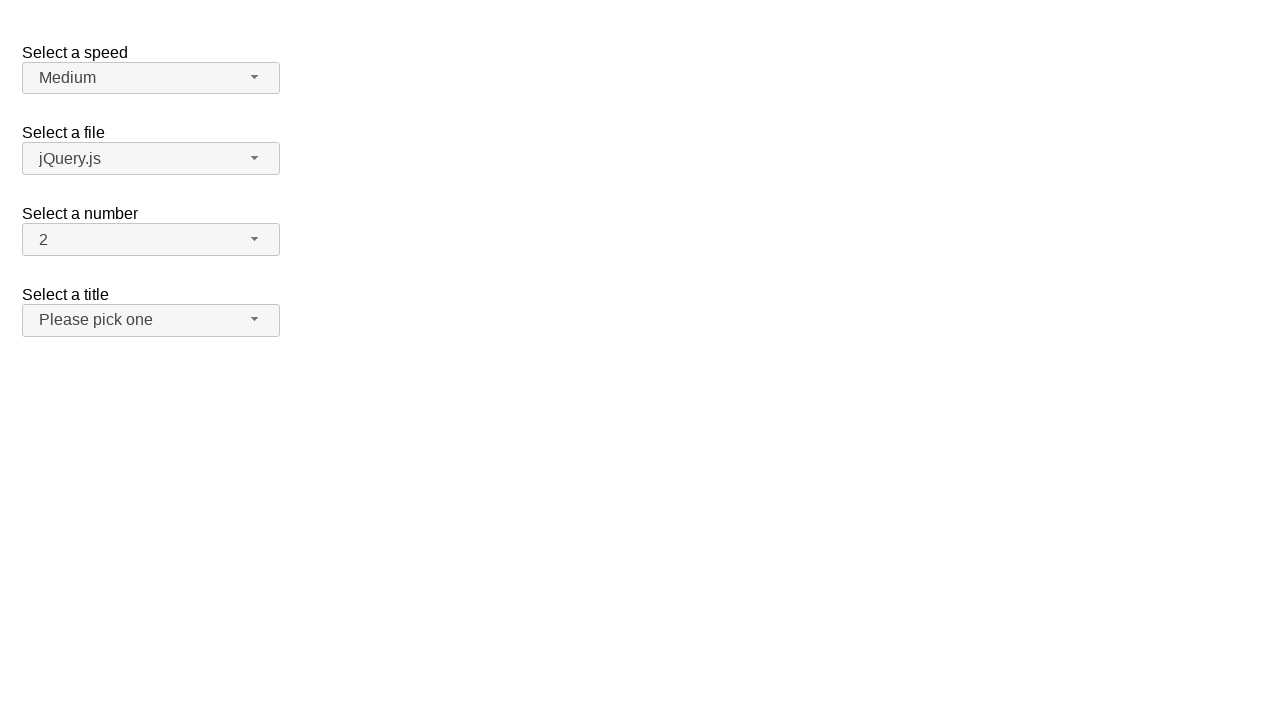

Clicked on the number dropdown button to open it at (151, 240) on #number-button
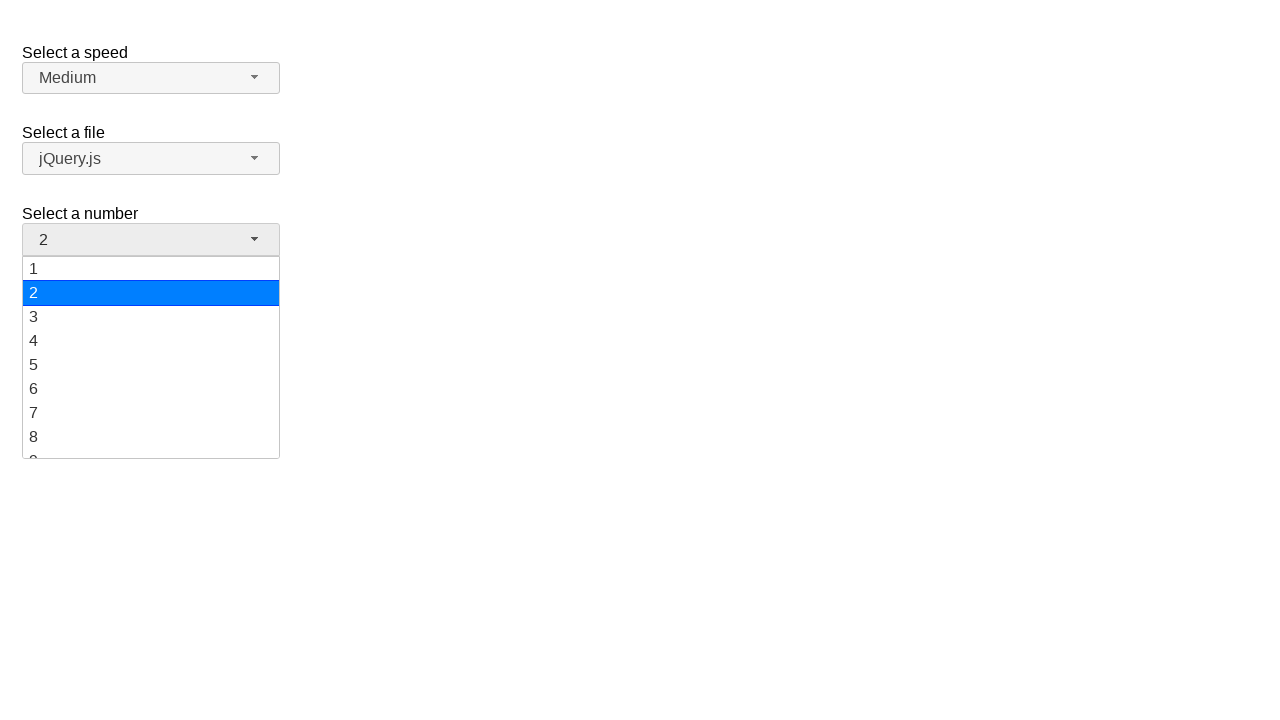

Dropdown options loaded and became visible
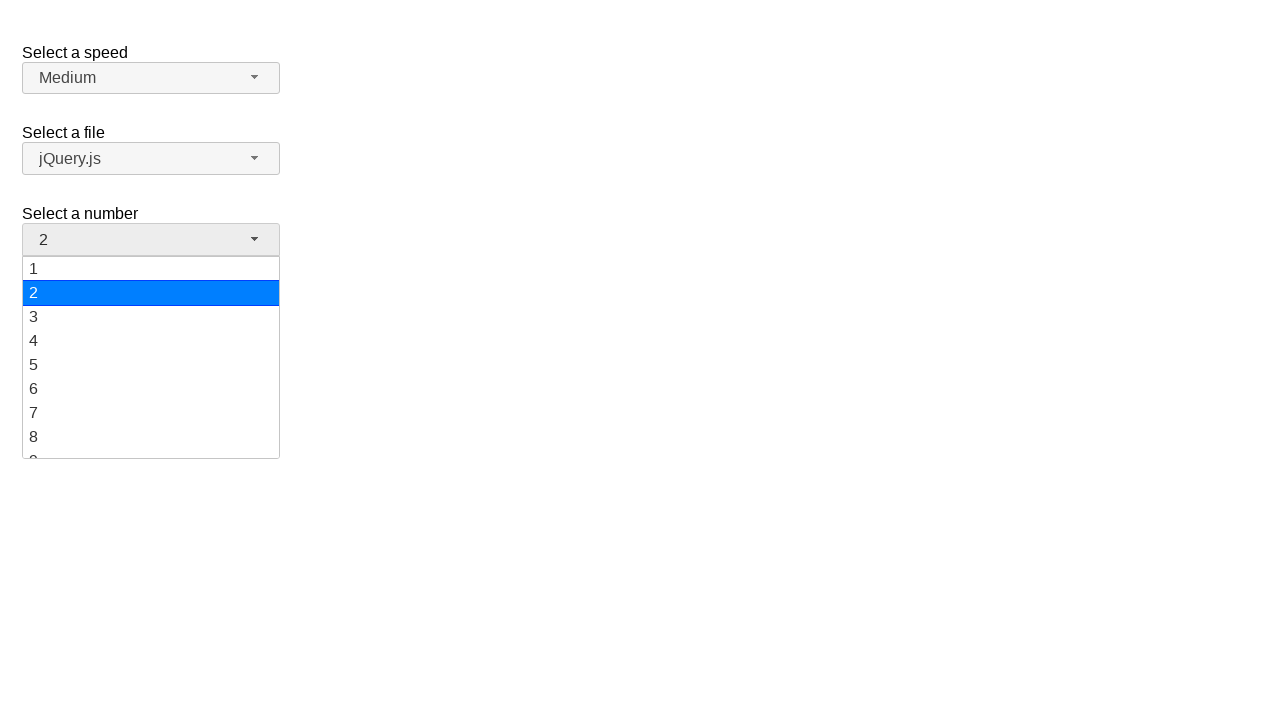

Clicked on item '19' from the dropdown menu at (151, 445) on #number-menu .ui-menu-item-wrapper:has-text('19')
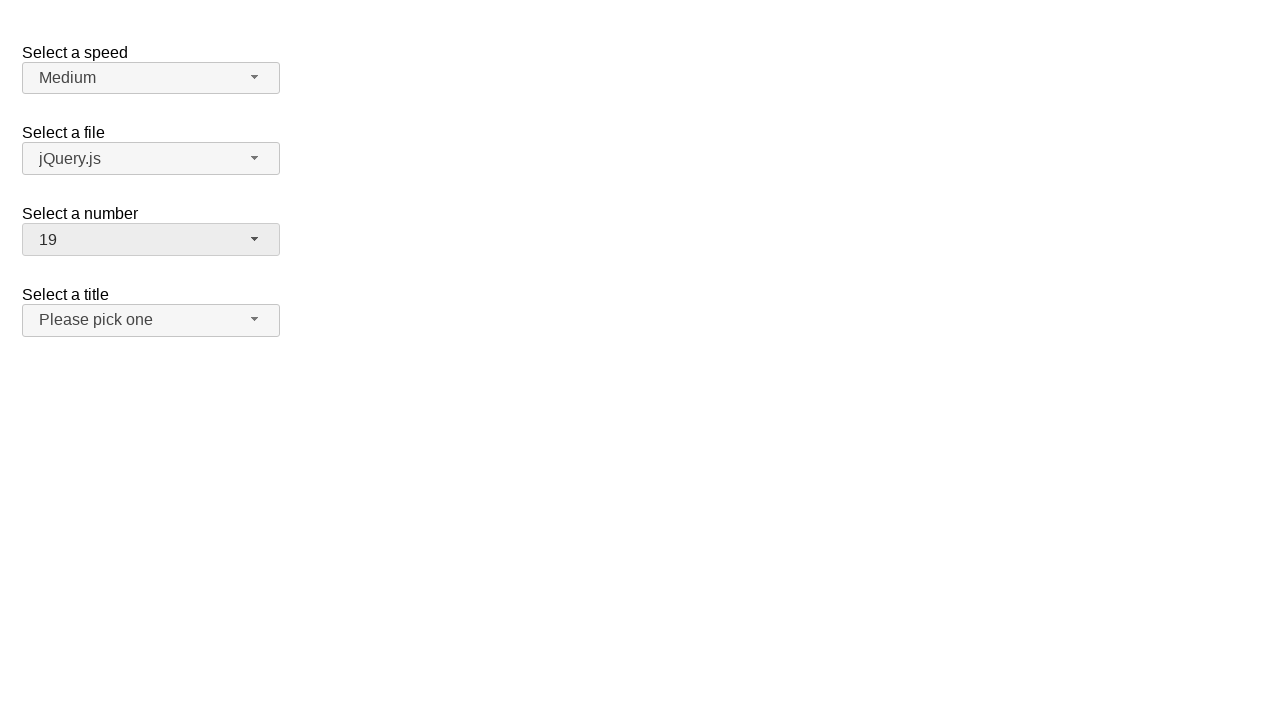

Waited for selection confirmation - '19' text appeared in dropdown button
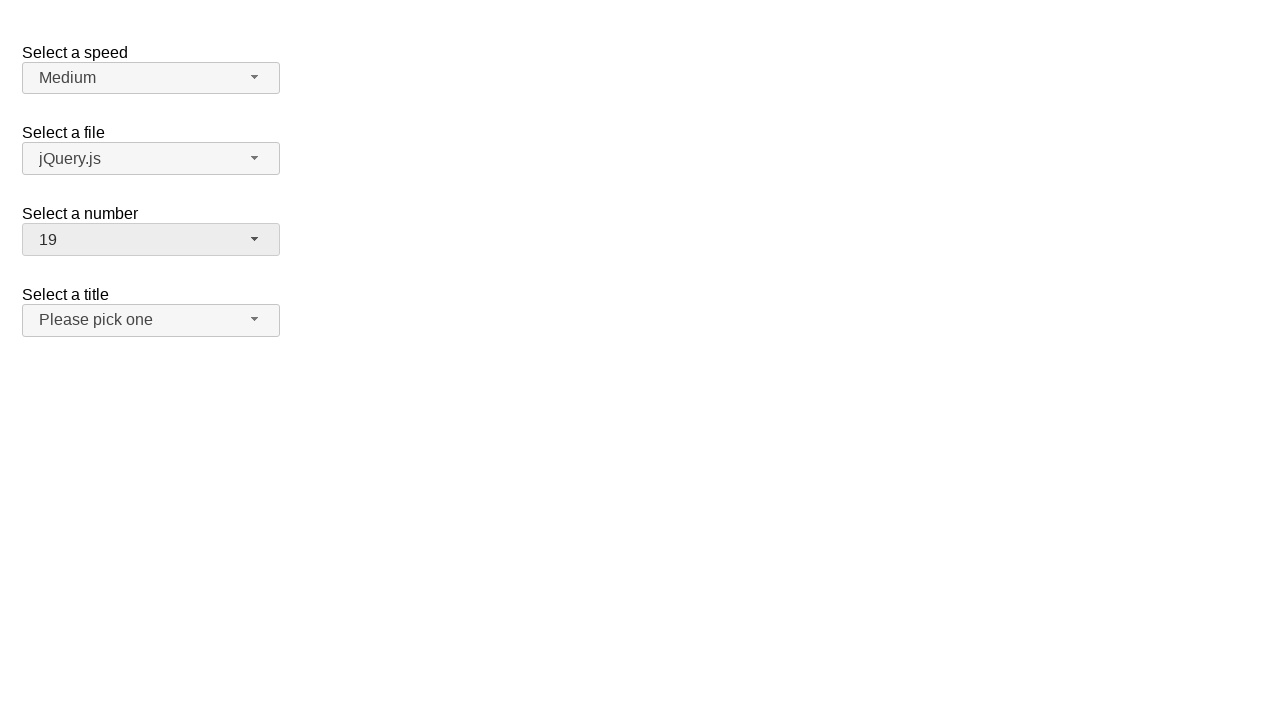

Verified that the dropdown selection shows '19' - assertion passed
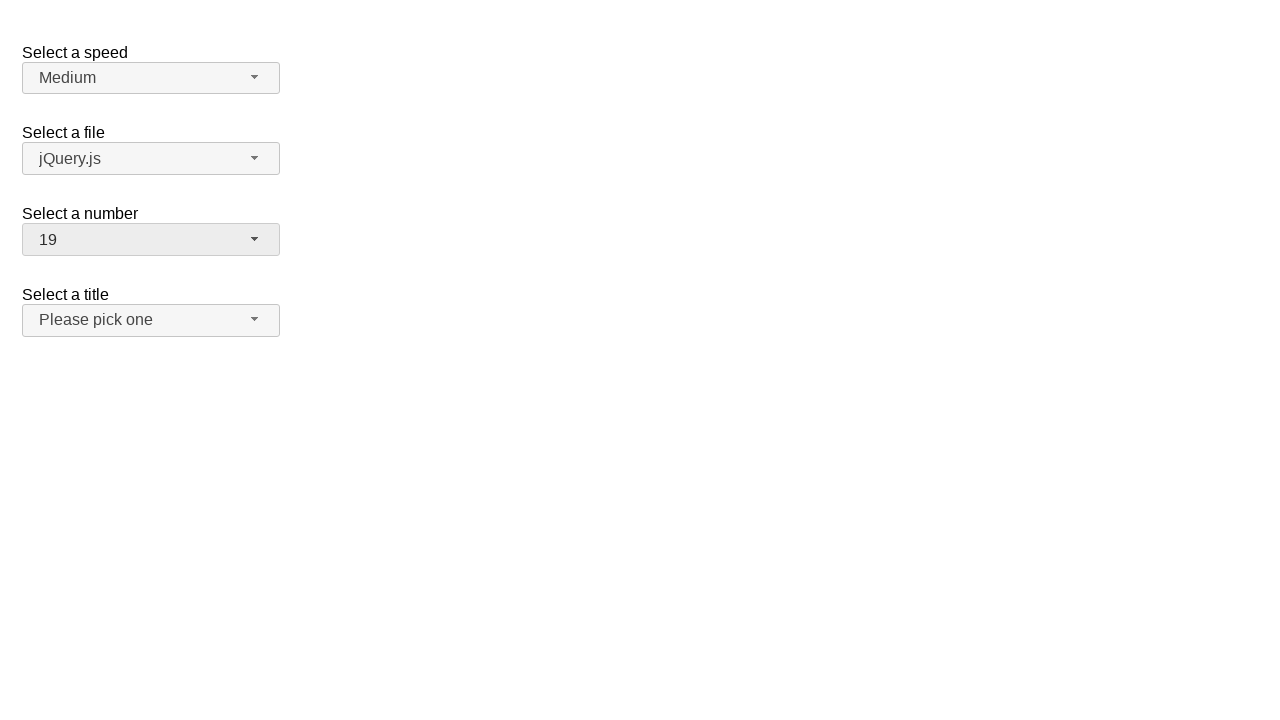

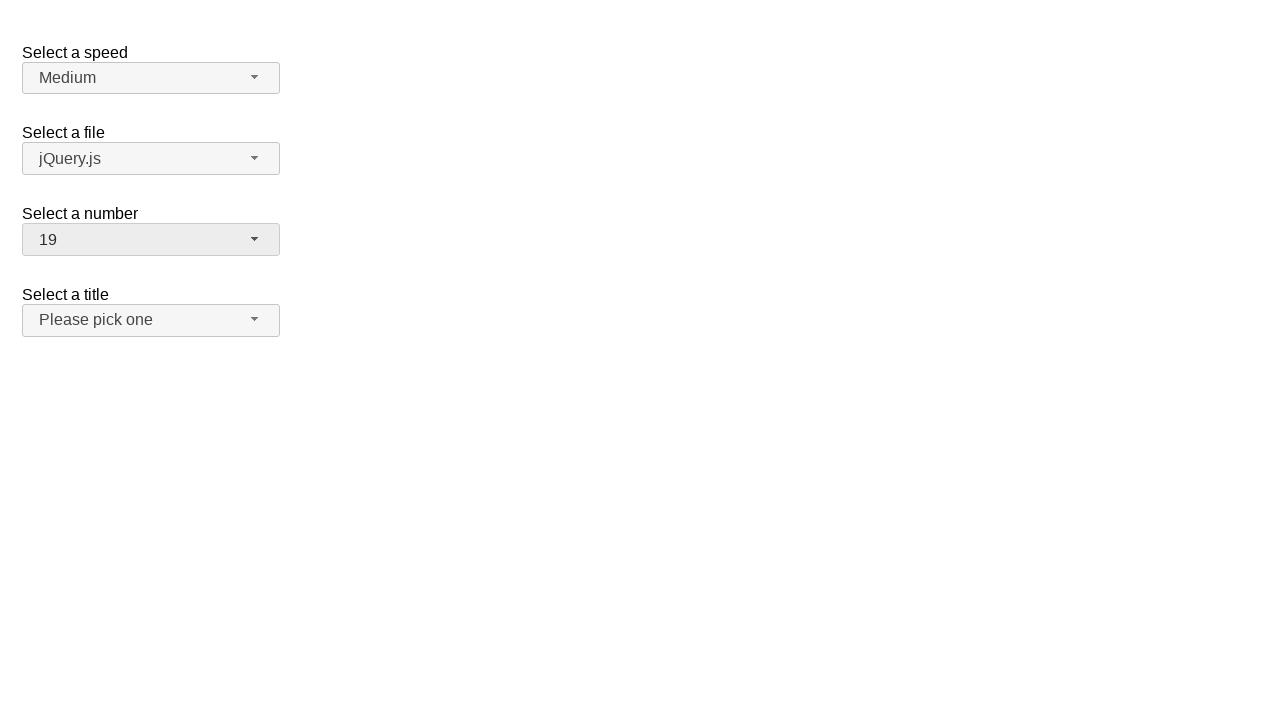